Navigates to page-3 of example.com and verifies the page loads successfully

Starting URL: http://www.example.com/page-3

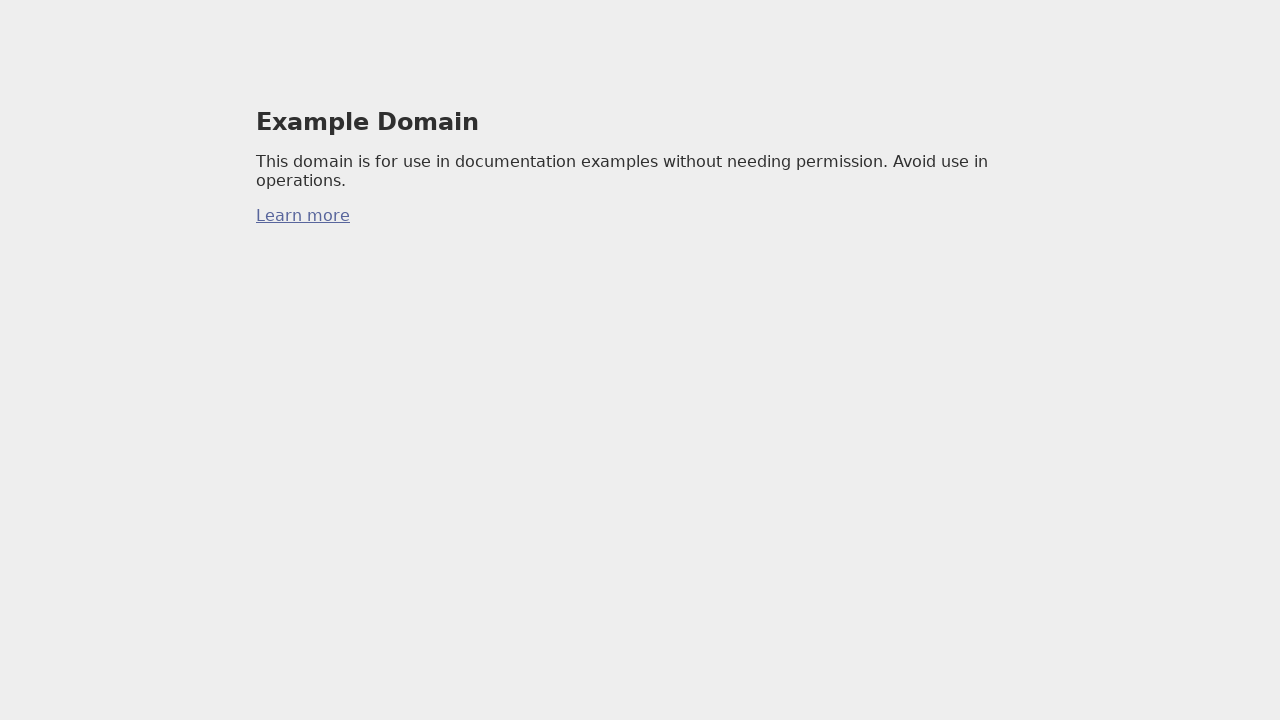

Waited for page to reach networkidle load state
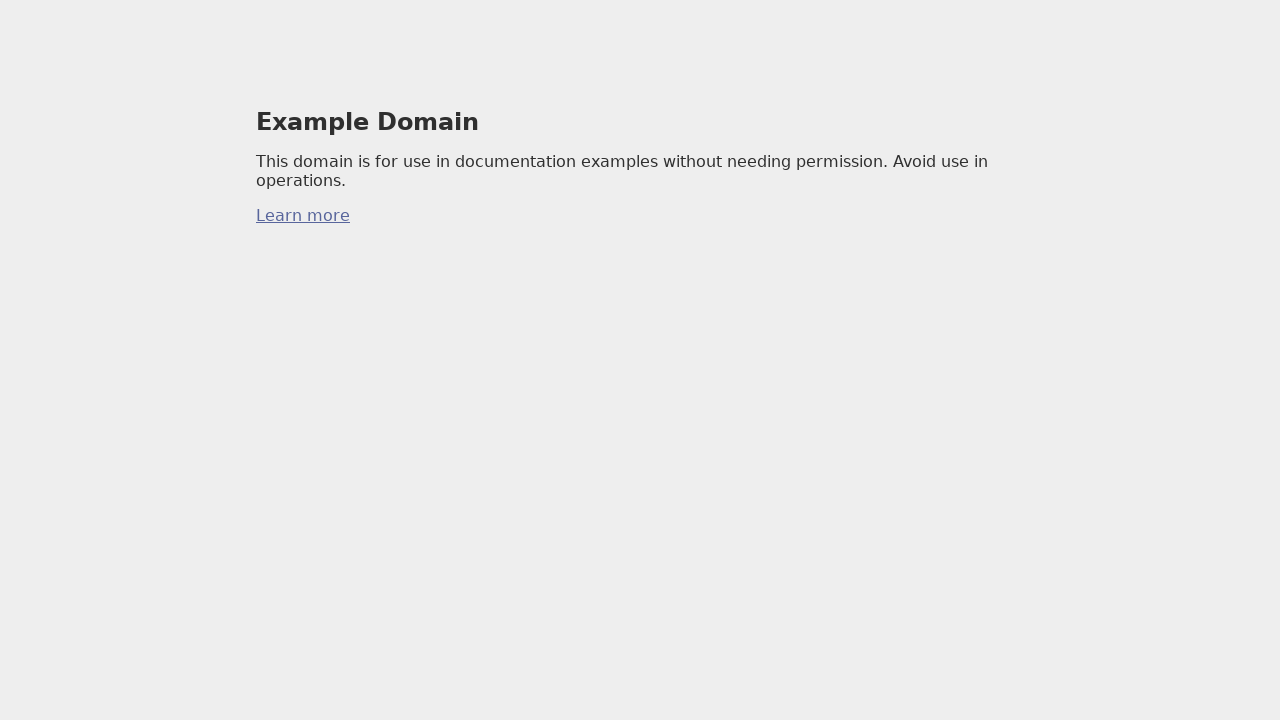

Page-3 loaded successfully and rendered
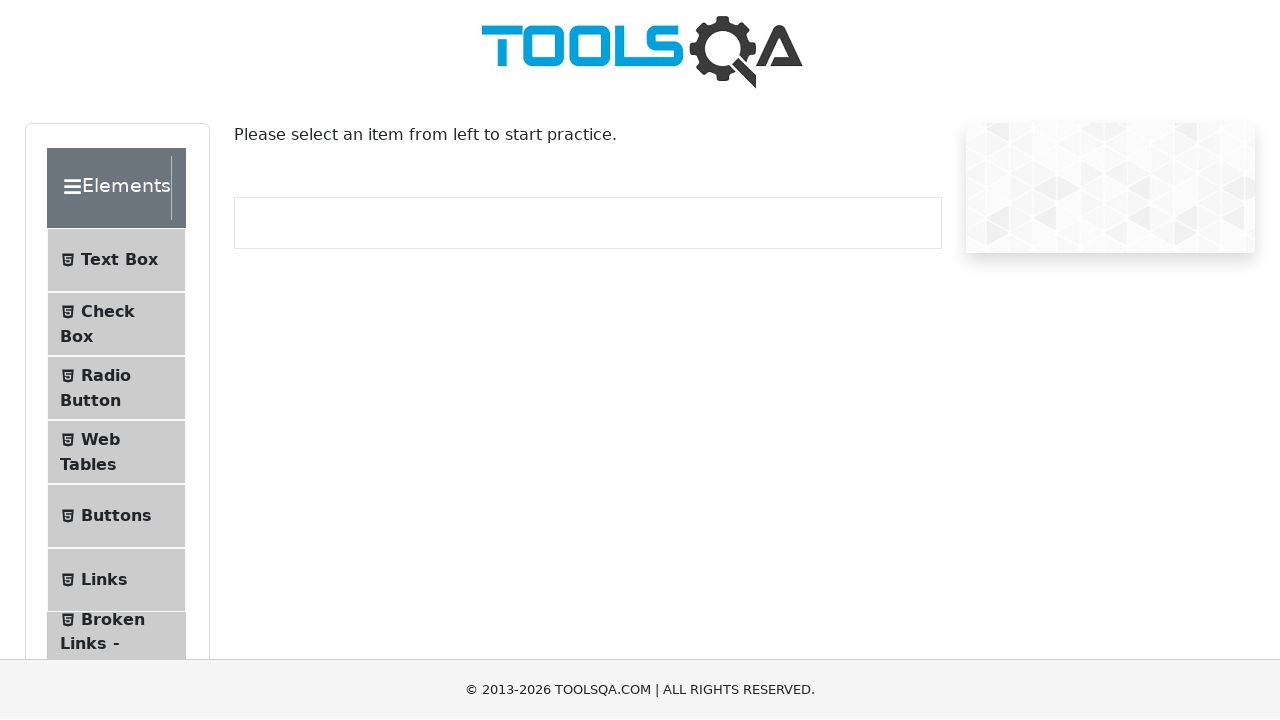

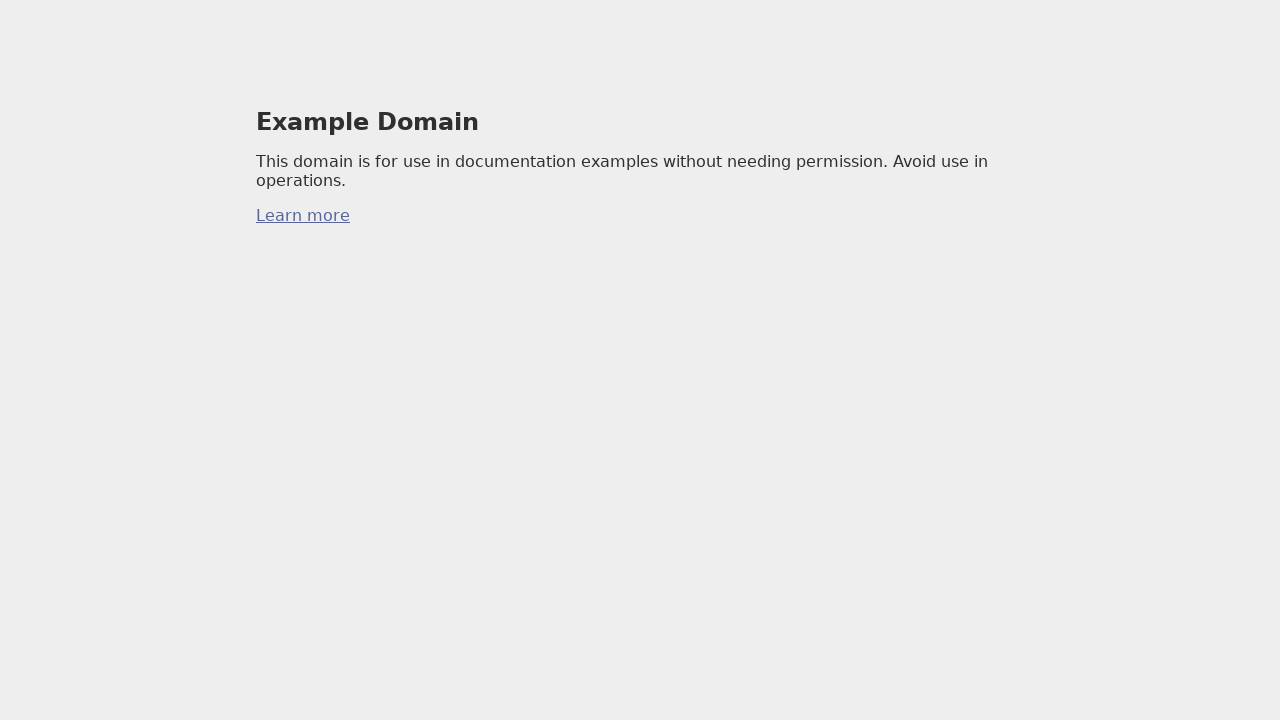